Tests radio button selection by clicking the Impressive radio button and verifying it shows as selected

Starting URL: https://demoqa.com/radio-button

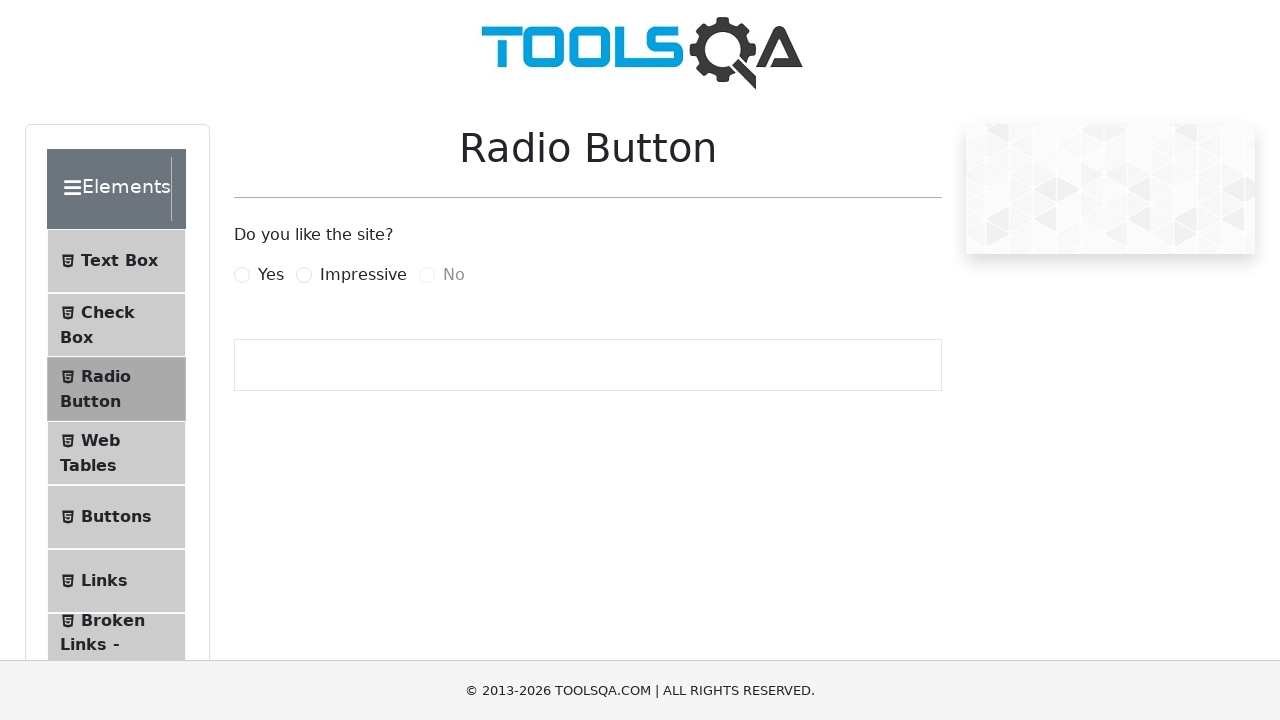

Clicked the Impressive radio button label at (363, 275) on label[for='impressiveRadio']
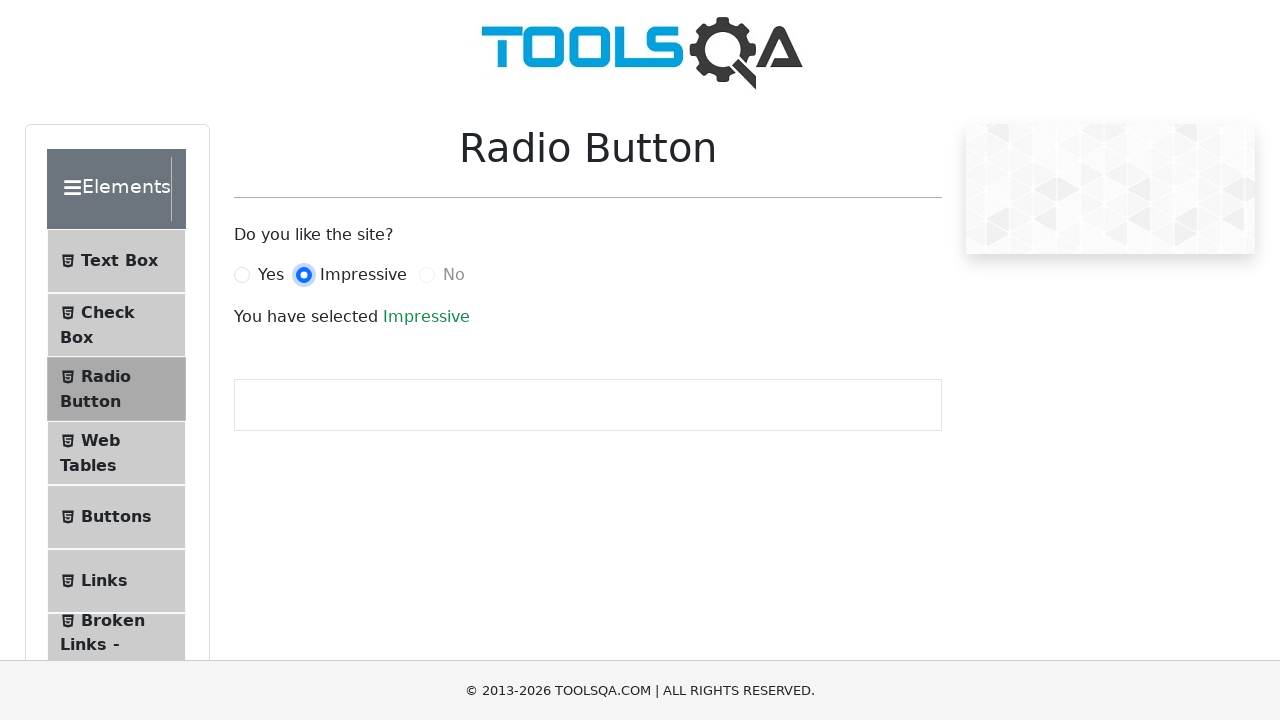

Verified success text is displayed
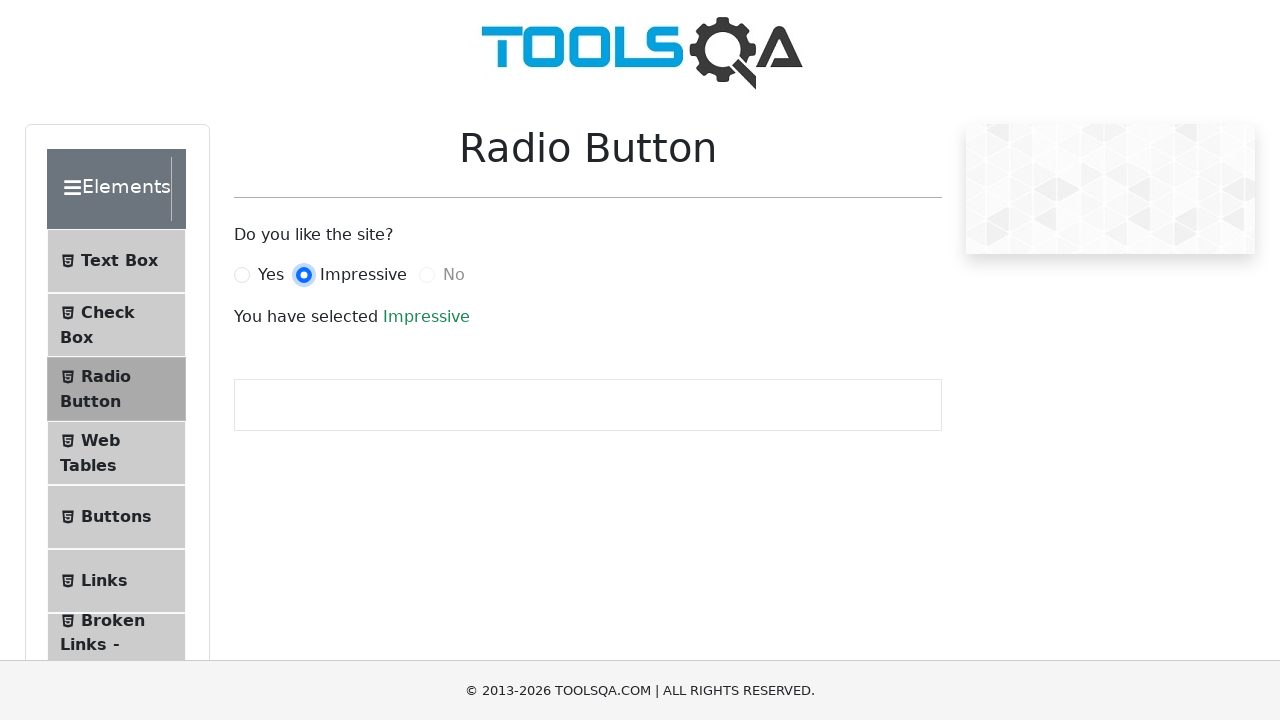

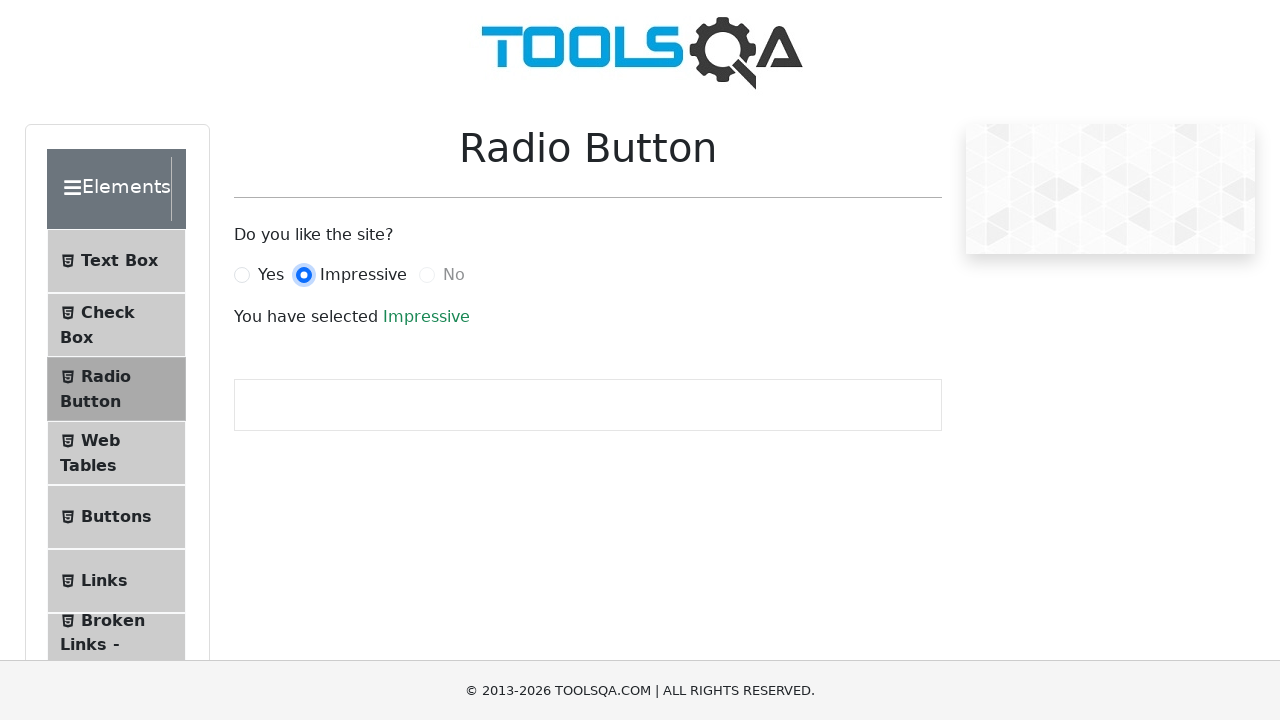